Navigates to the Demoblaze e-commerce demo site and waits for product listings to load on the homepage

Starting URL: https://demoblaze.com/index.html

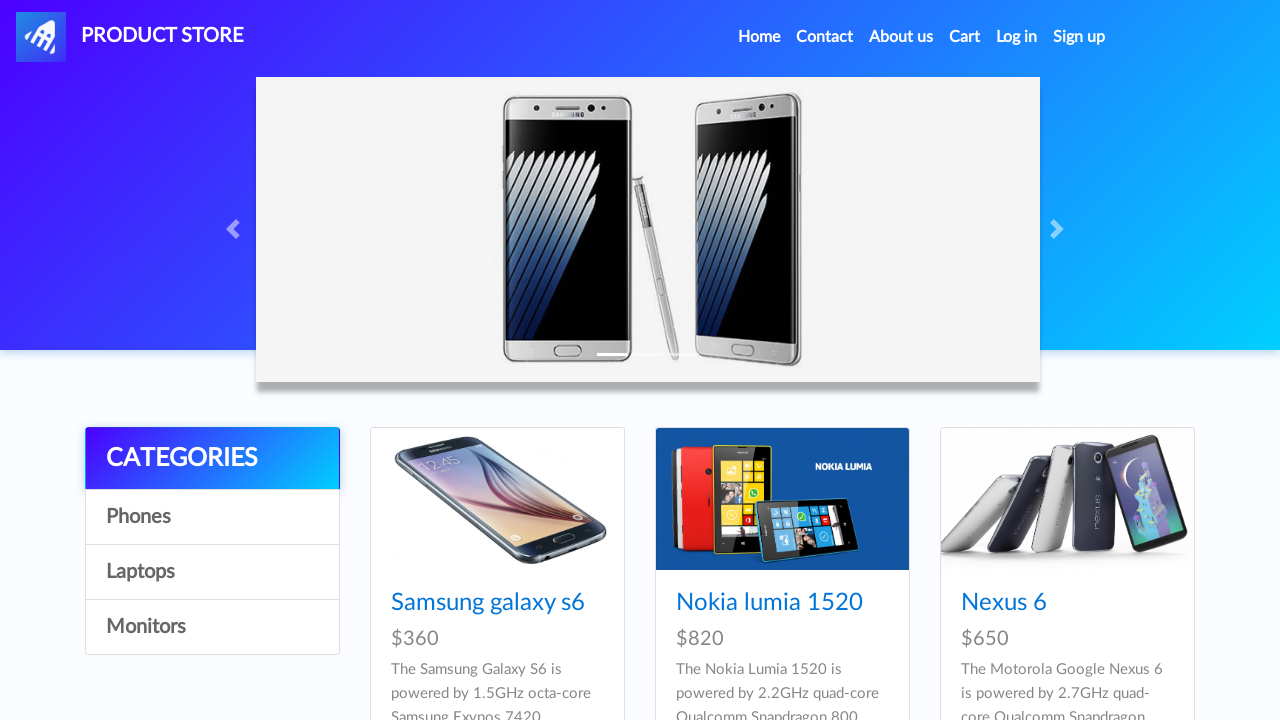

Waited for product listings to load on Demoblaze homepage
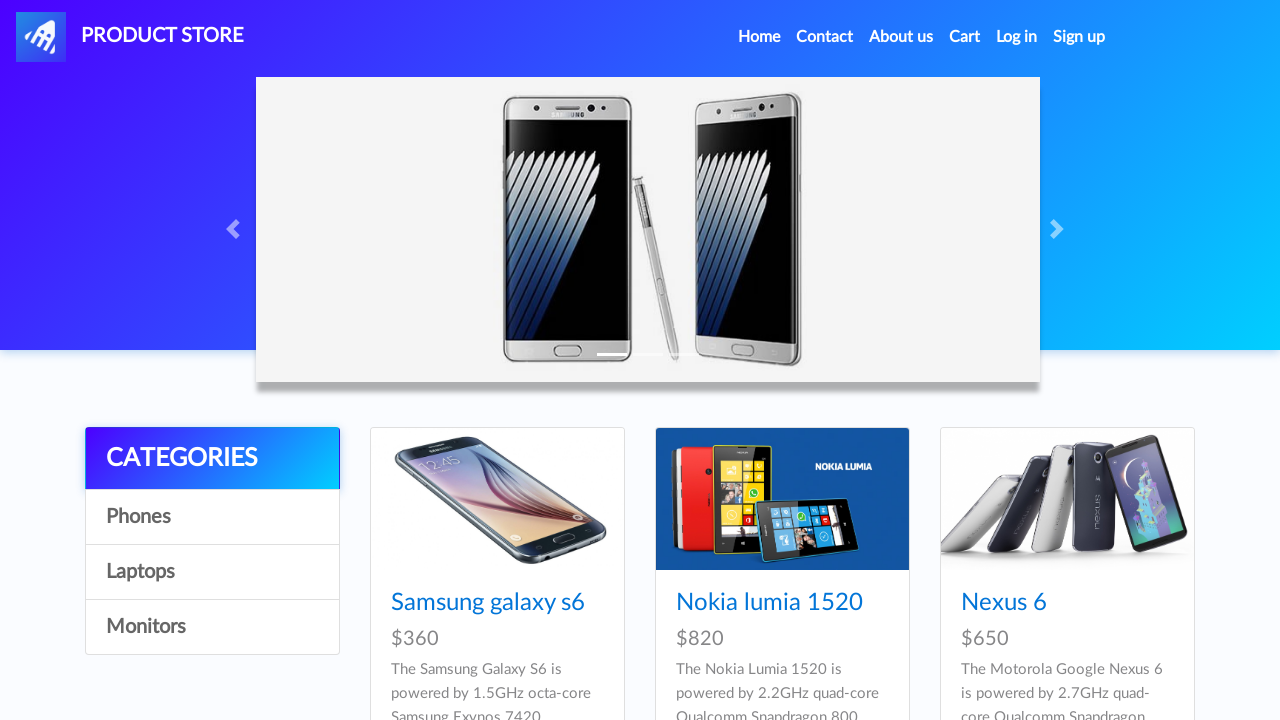

Located all product elements on the page
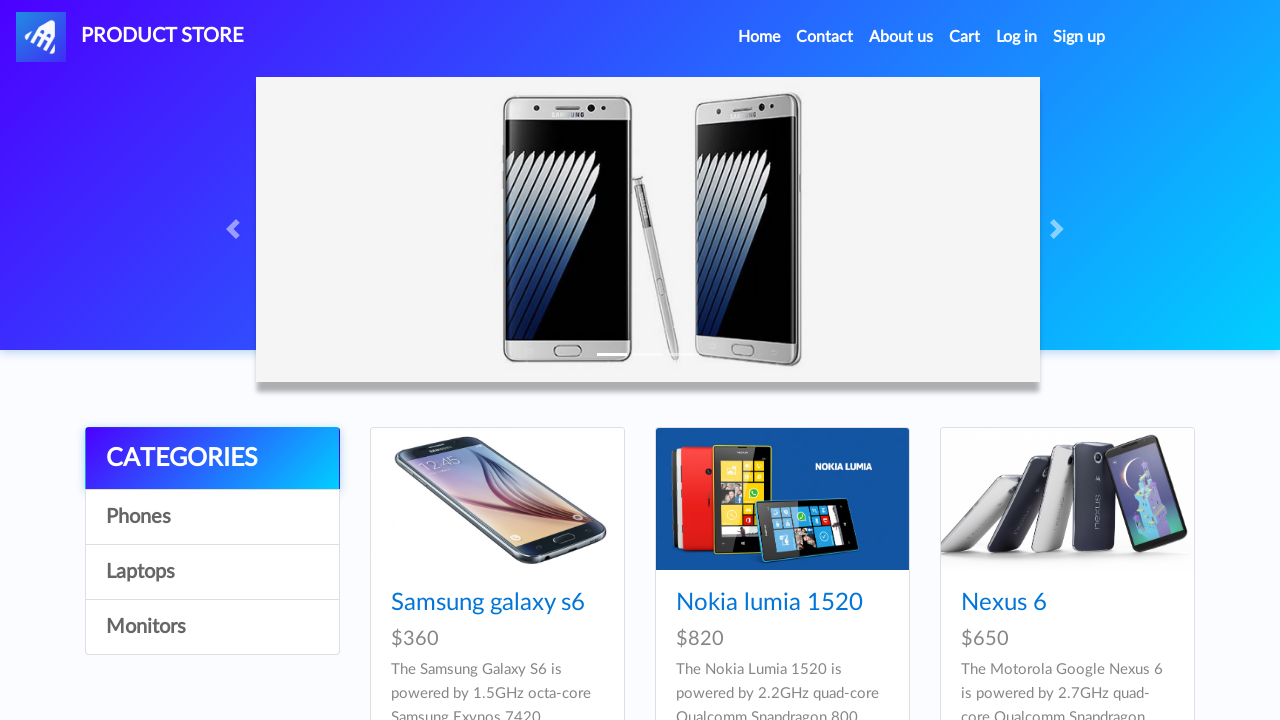

Verified first product is visible
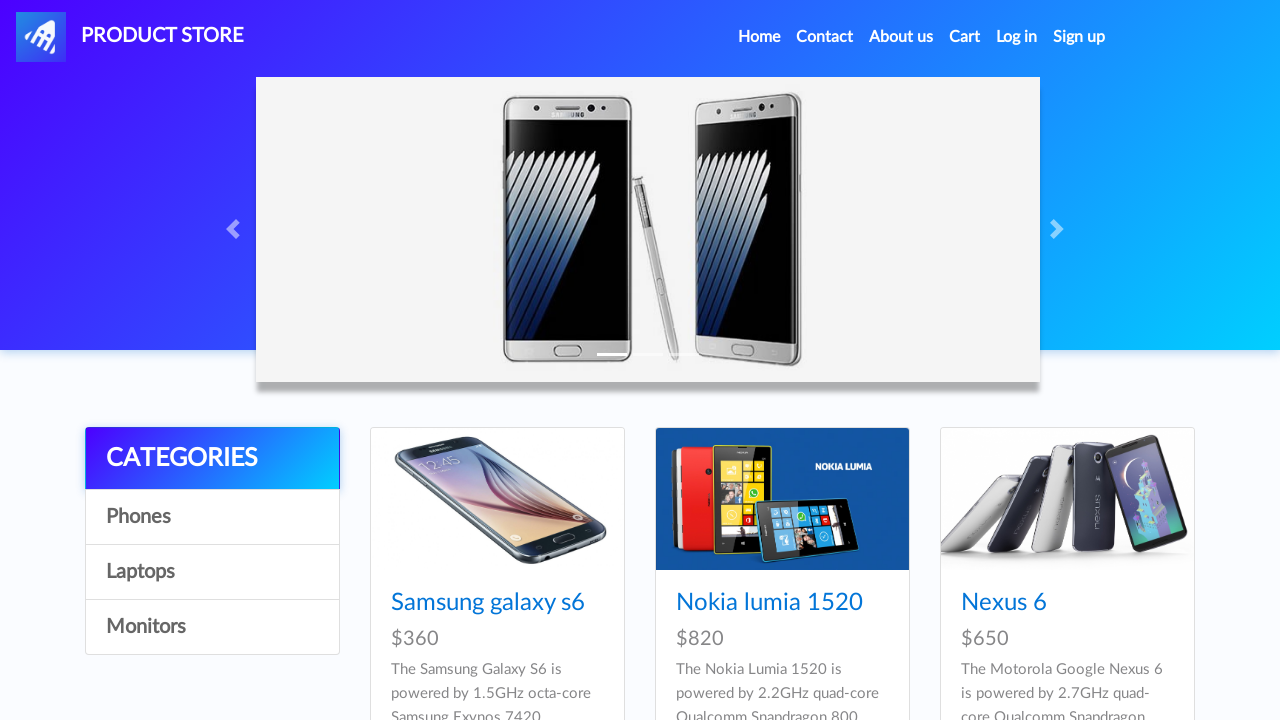

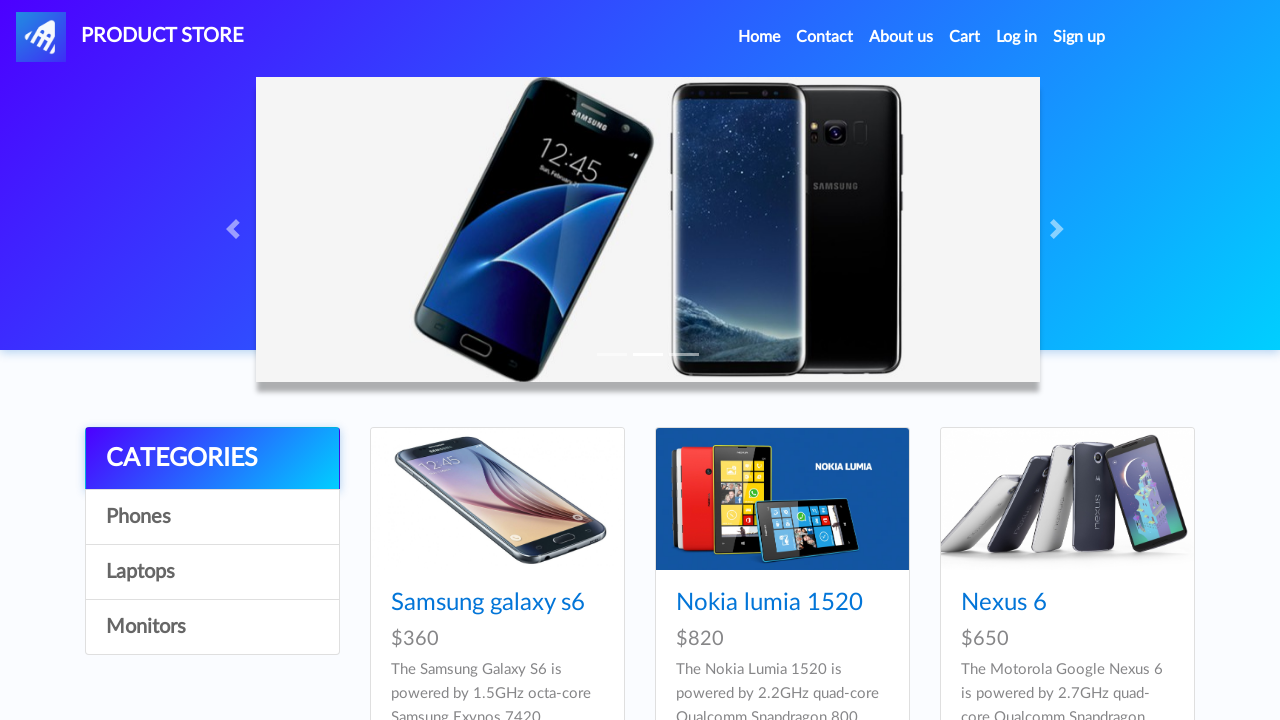